Tests the Add/Remove Elements functionality by clicking the Add Element button, verifying the Delete button appears, clicking Delete, and verifying the page heading remains visible.

Starting URL: https://the-internet.herokuapp.com/add_remove_elements/

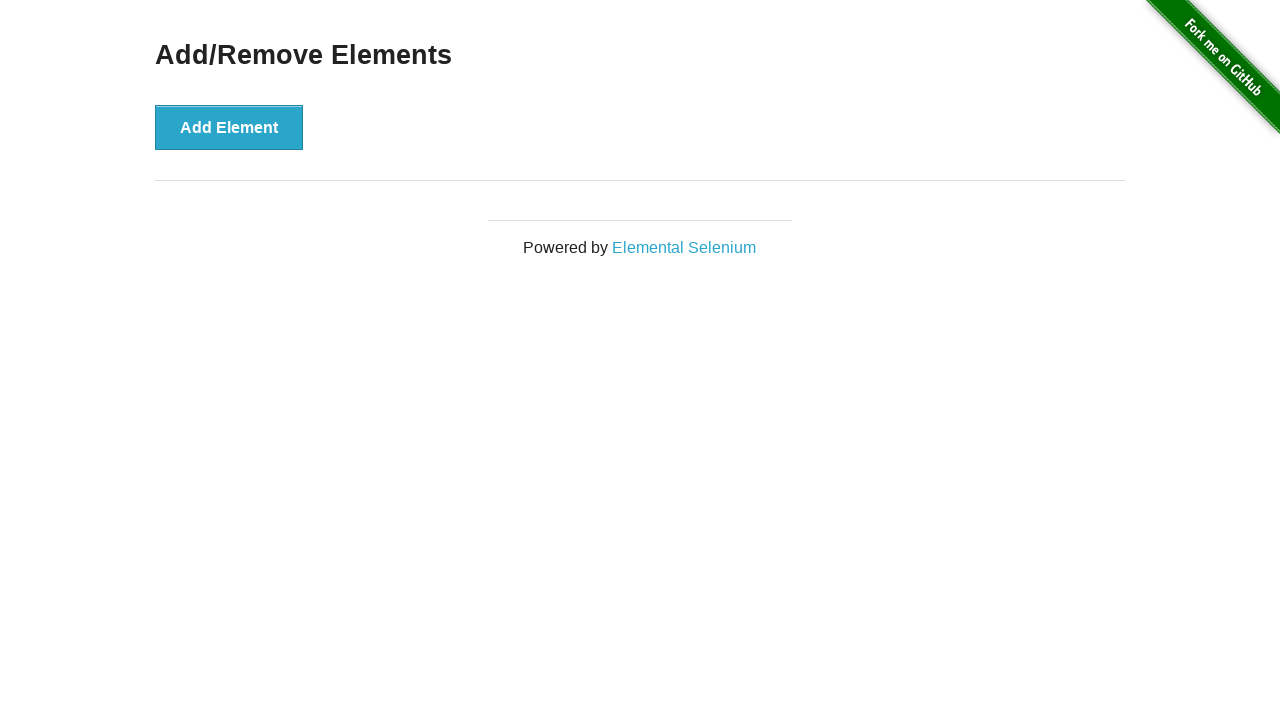

Clicked the 'Add Element' button at (229, 127) on xpath=//*[text()='Add Element']
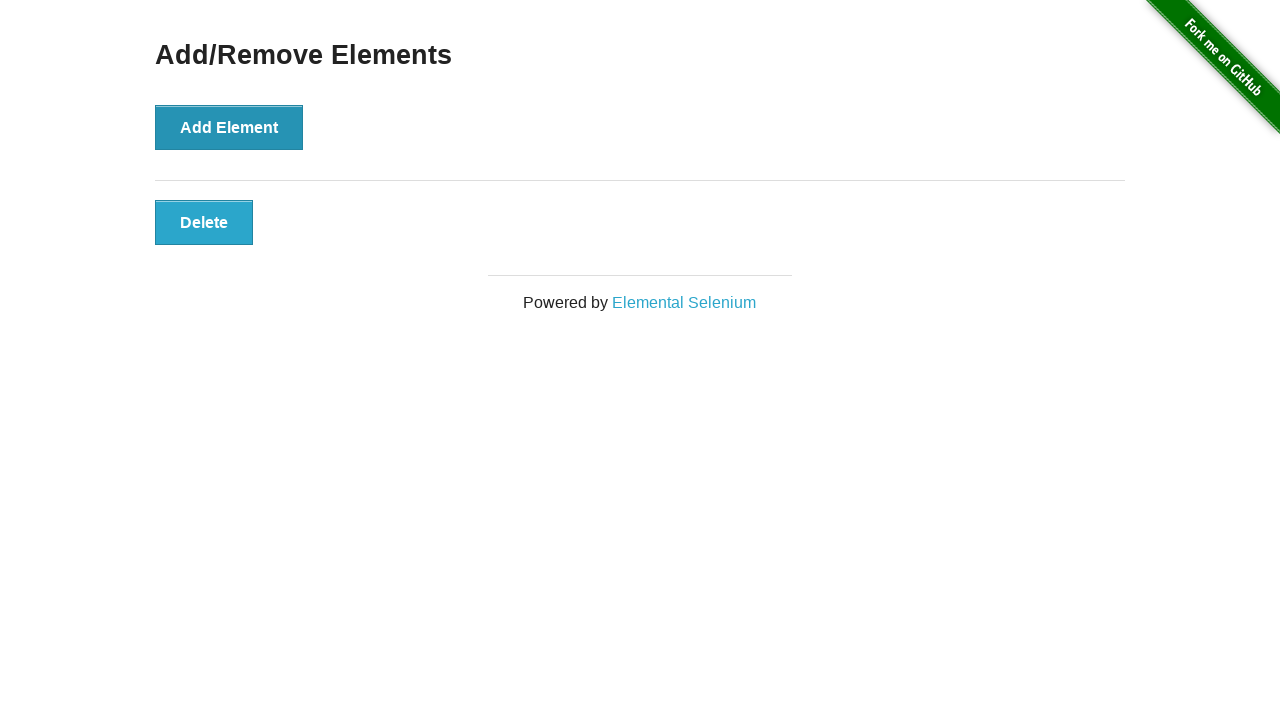

Located the Delete button
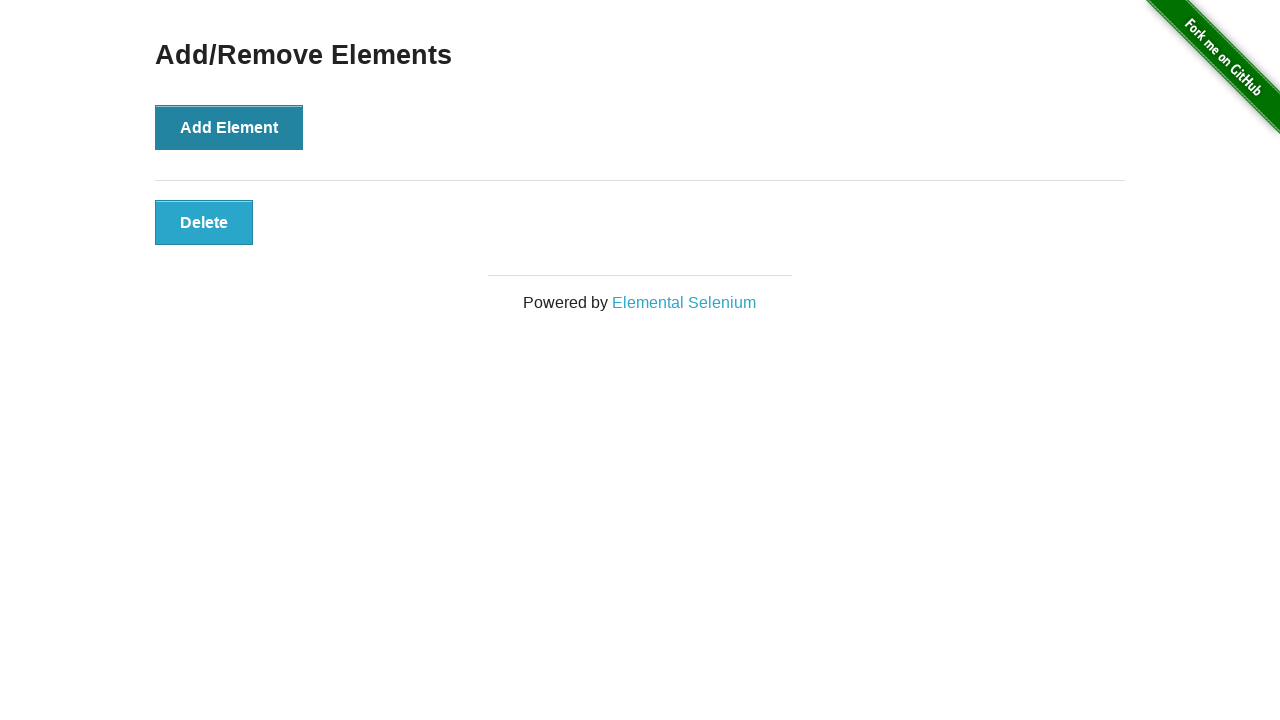

Verified Delete button is visible
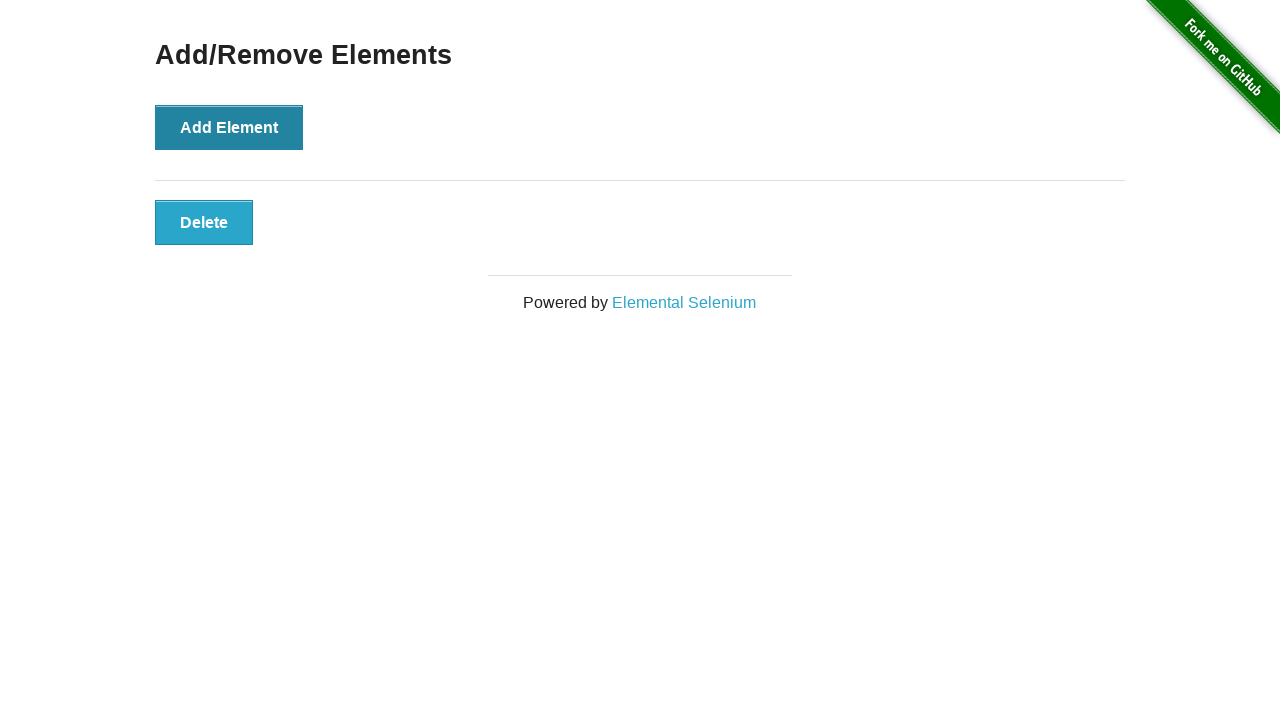

Clicked the Delete button at (204, 222) on xpath=//*[text()='Delete']
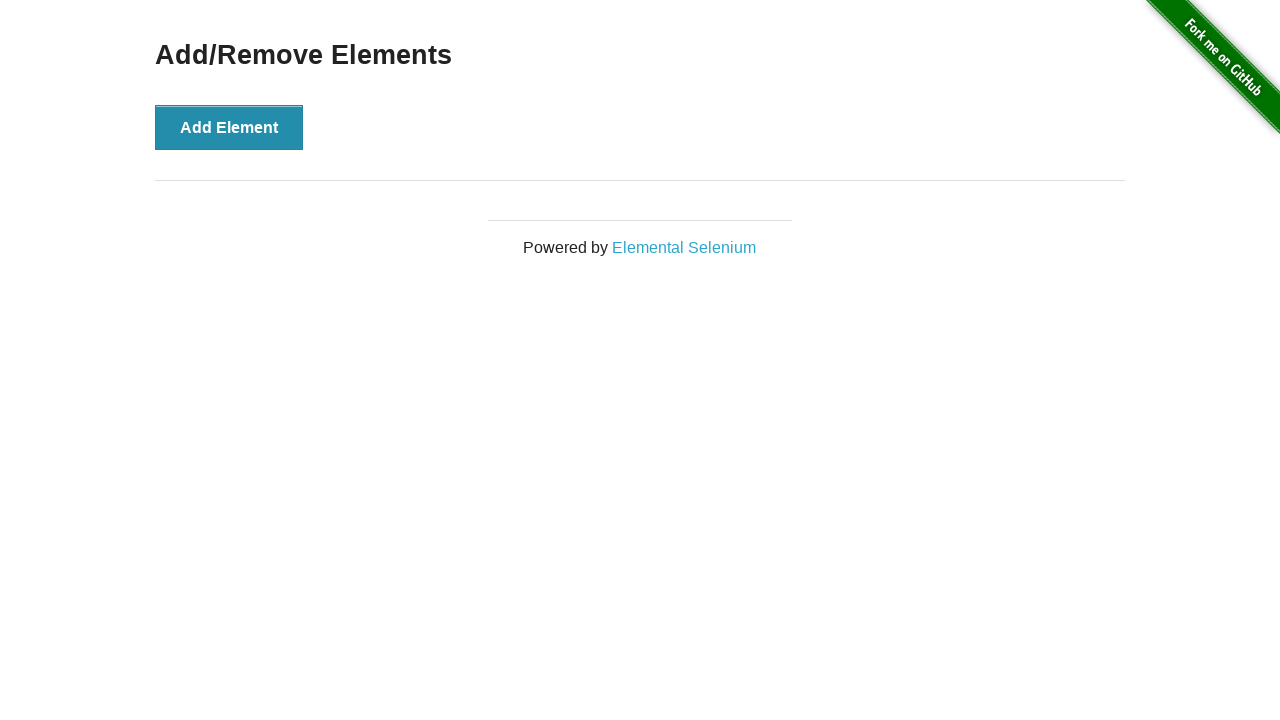

Verified 'Add/Remove Elements' heading is still visible
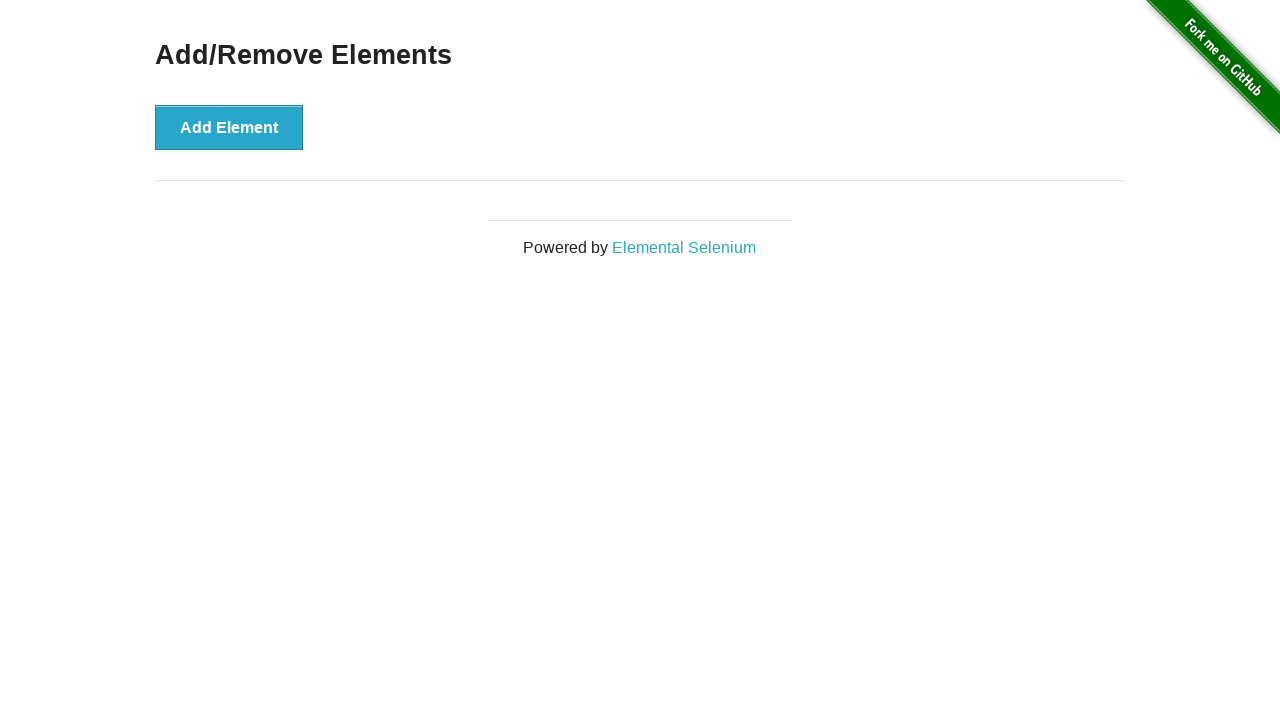

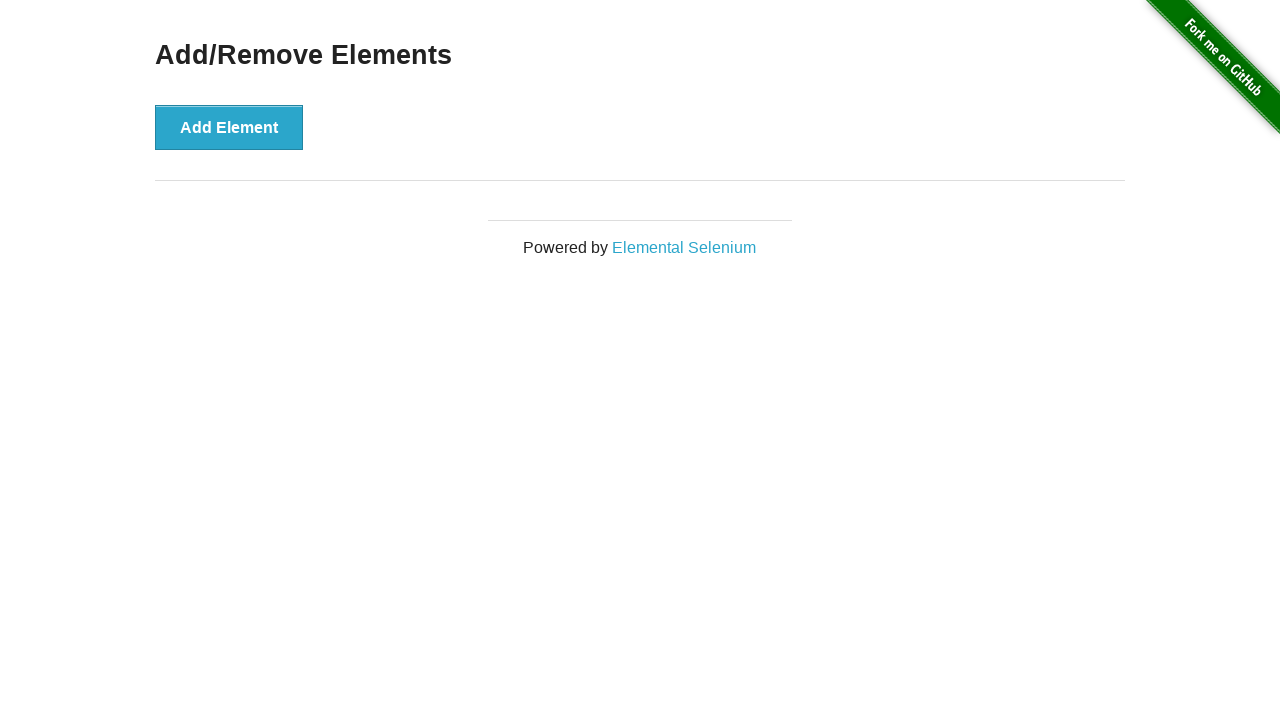